Searches for a video on YouTube by filling the search bar and pressing Enter, then verifies search results are visible

Starting URL: https://www.youtube.com/

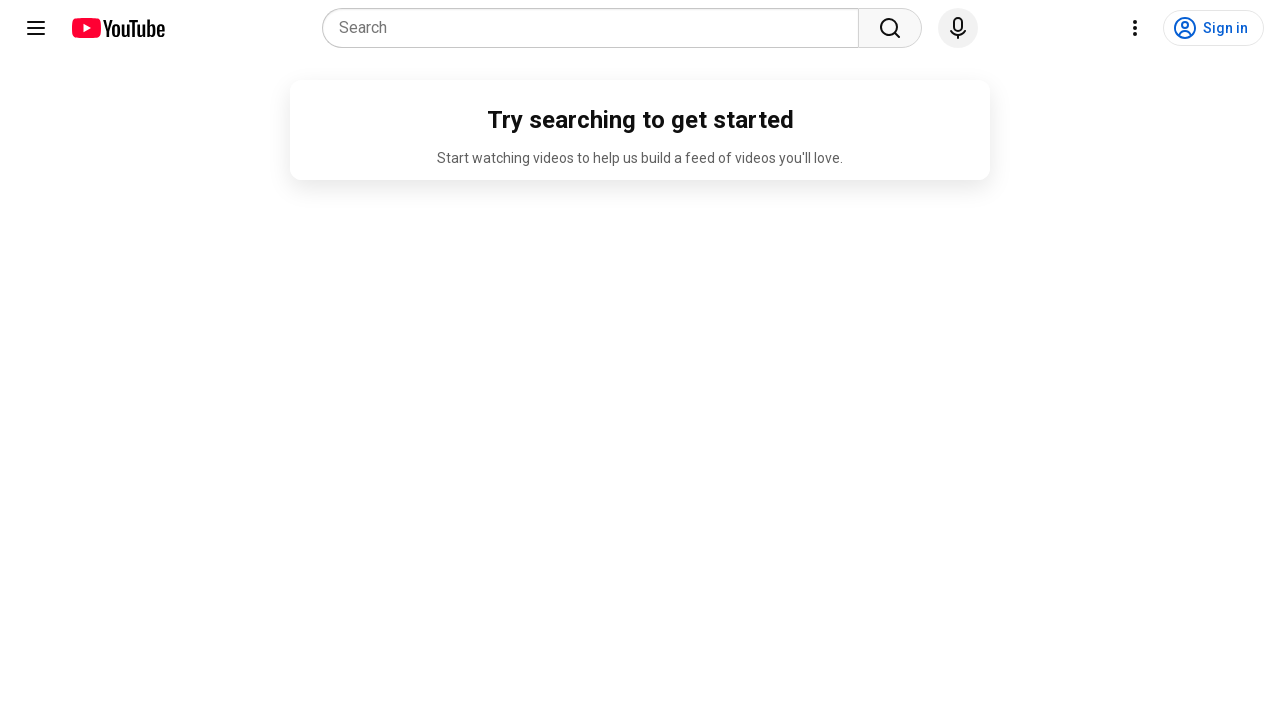

Filled search bar with 'Playwright Tutorial' on internal:attr=[placeholder="Search"i]
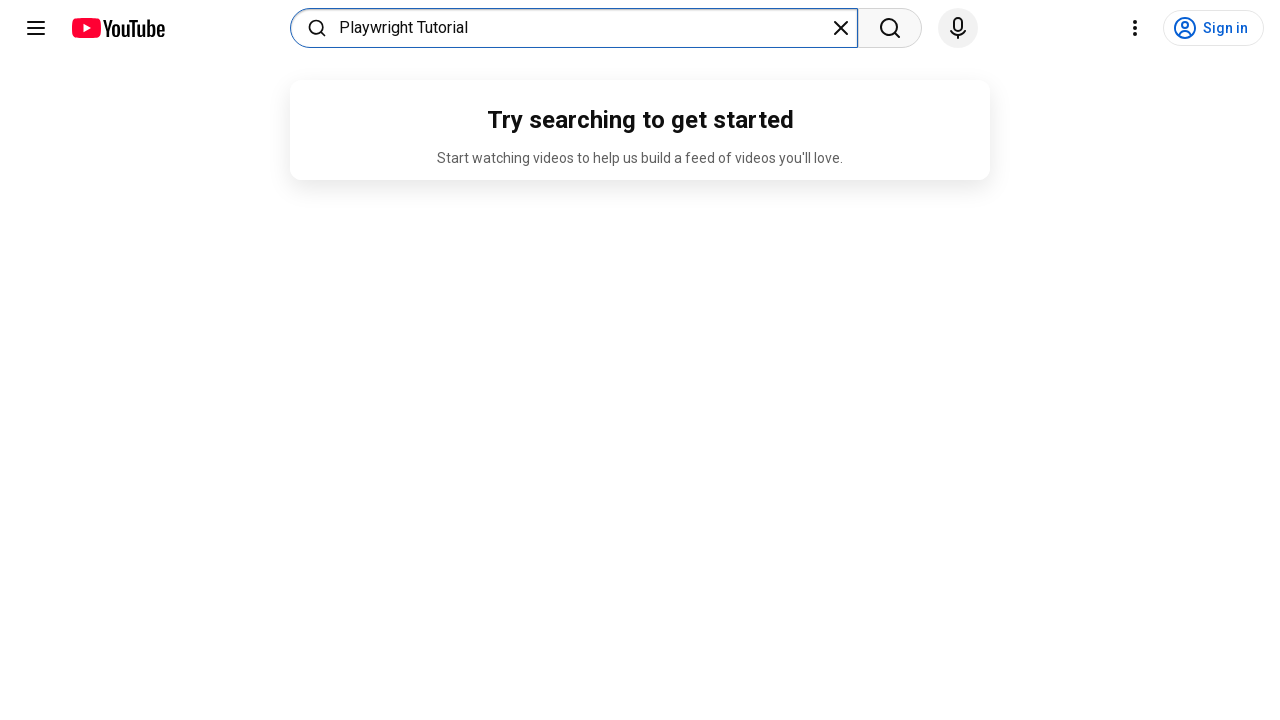

Pressed Enter to submit search query on internal:attr=[placeholder="Search"i]
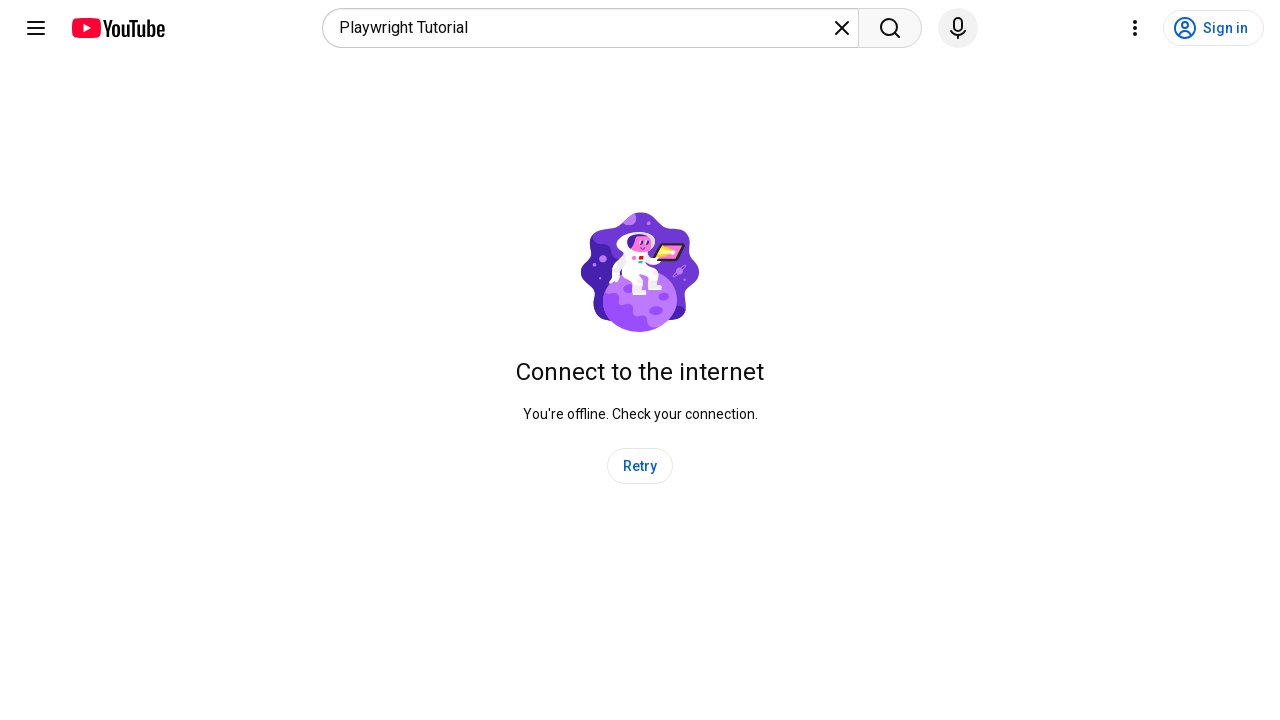

Search results loaded and became visible
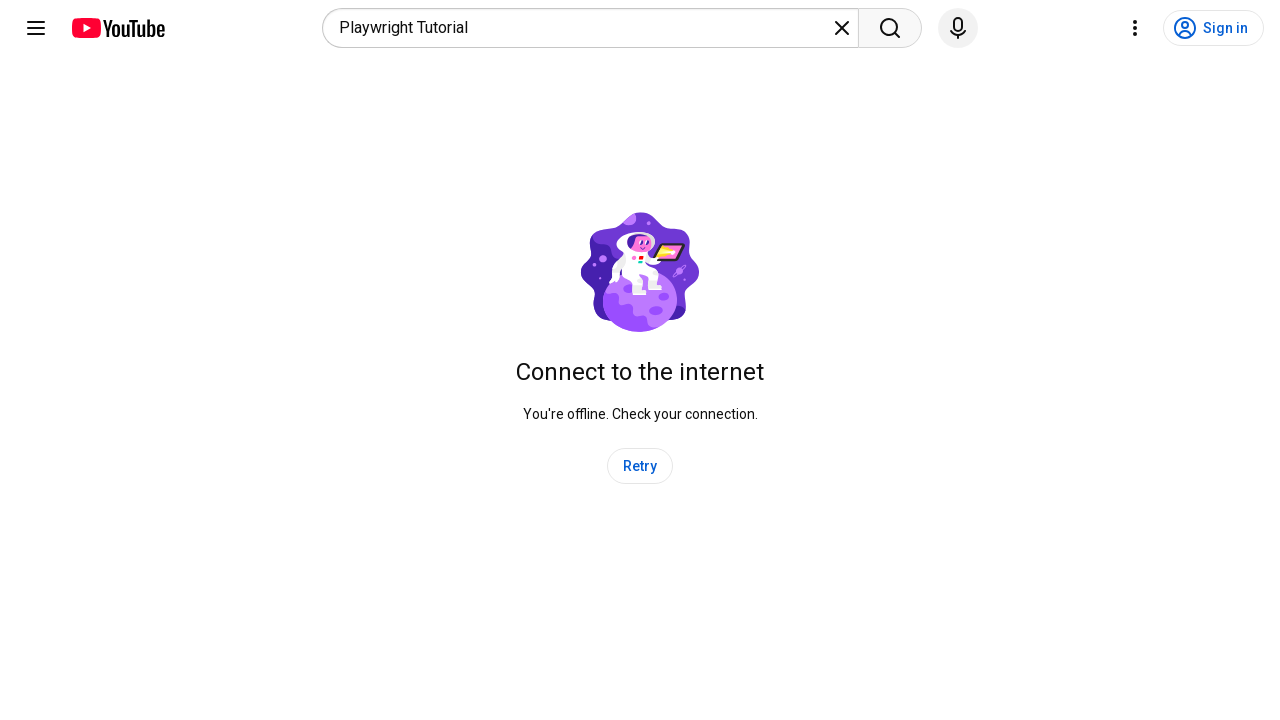

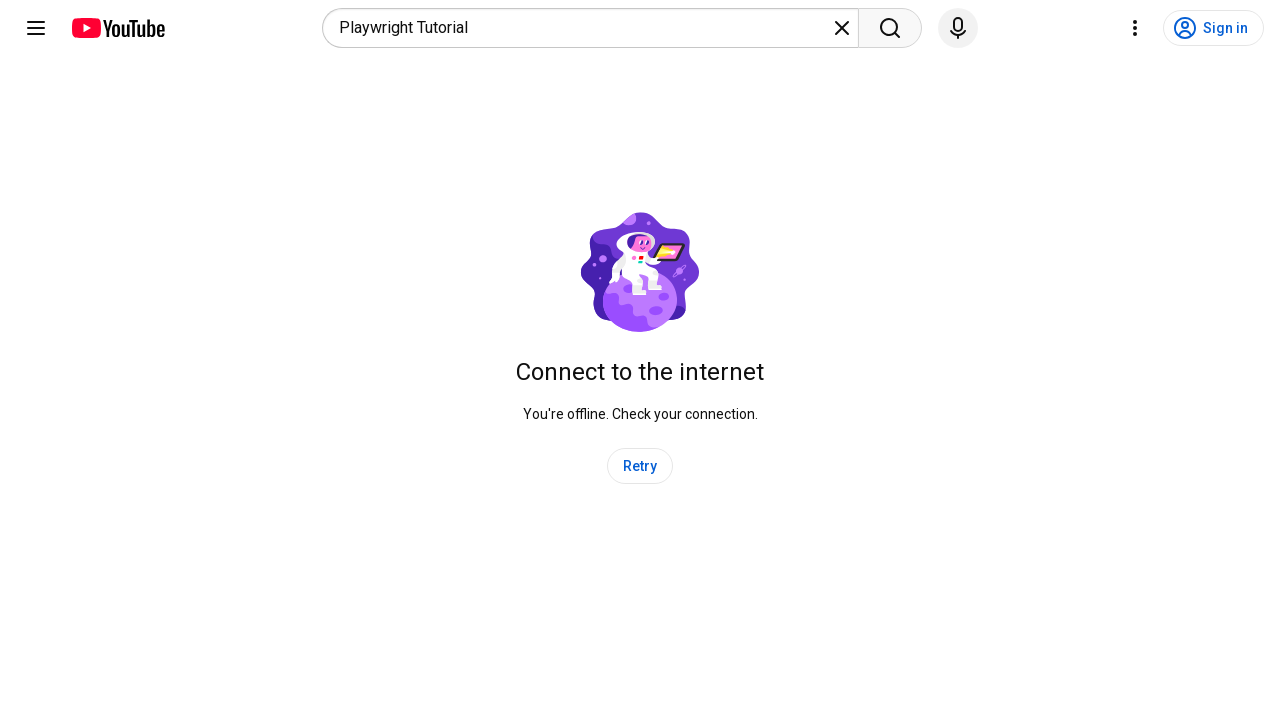